Tests the password reset form by clicking the forgot password button and filling in an email address.

Starting URL: https://nofx-local-starter-rimaqj2mq-volacci.vercel.app

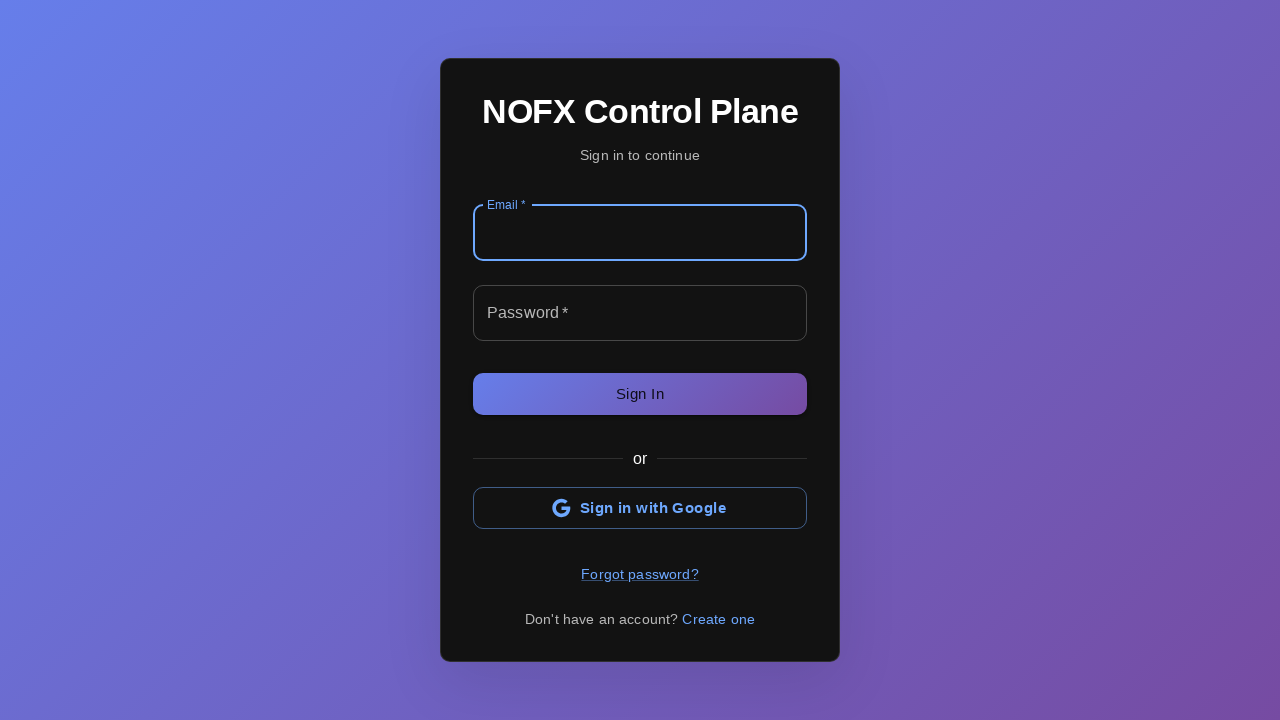

Waited for page to fully load (networkidle)
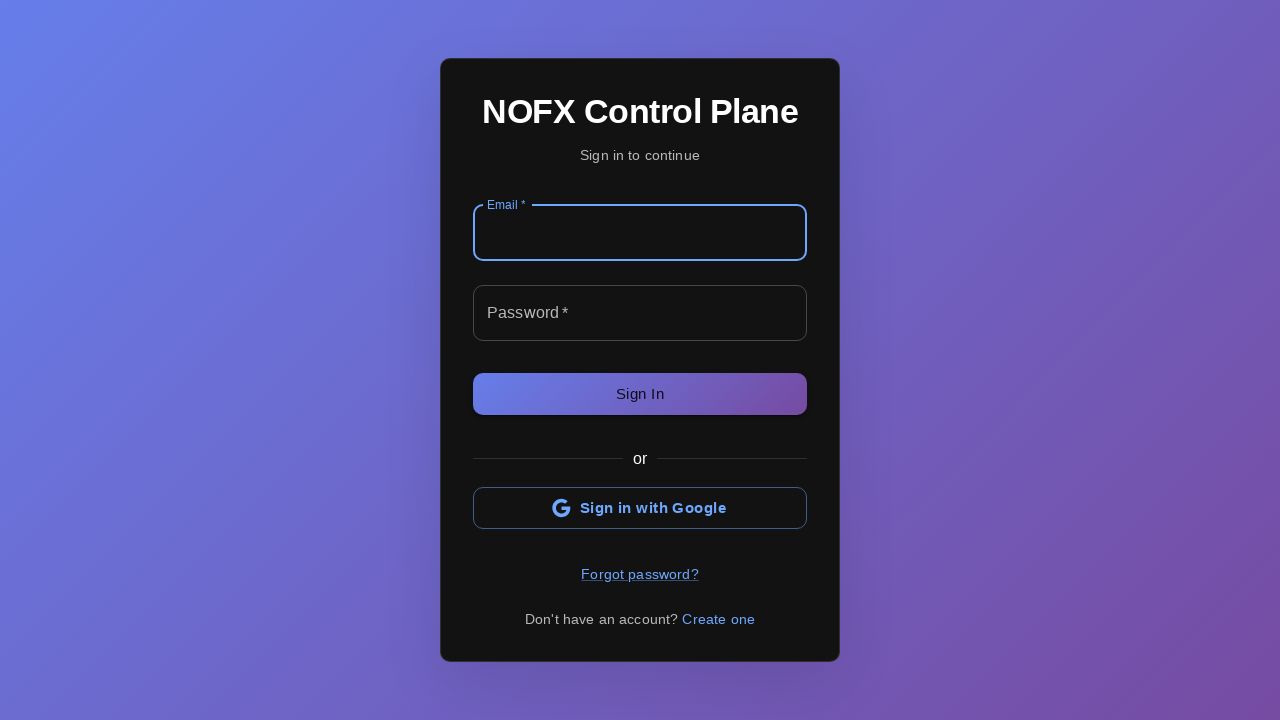

Located forgot password button
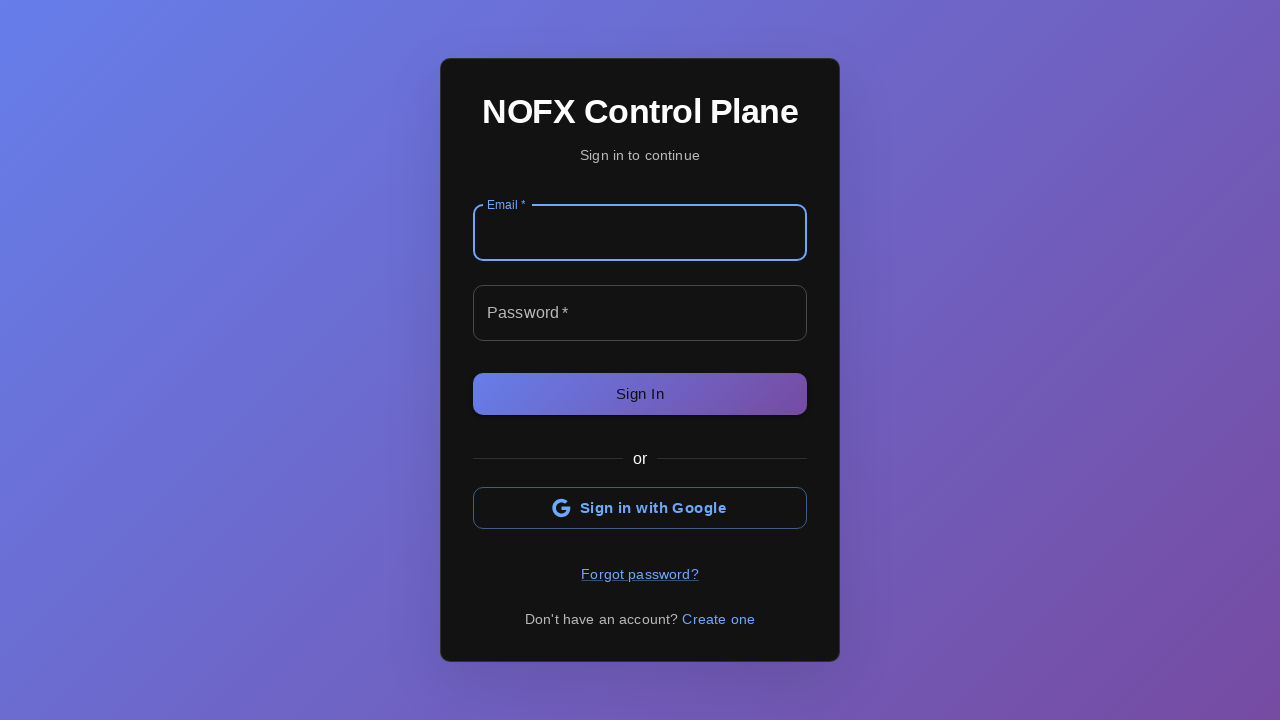

Waited for forgot password button to be visible
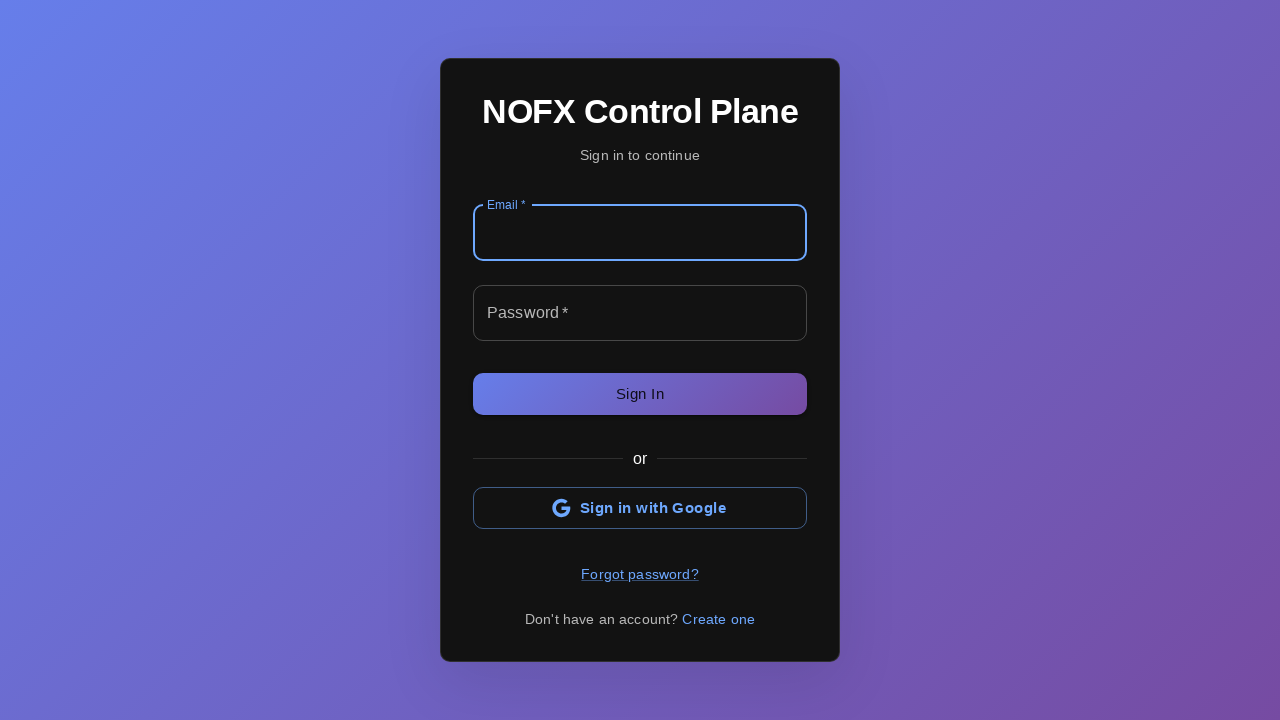

Clicked forgot password button at (640, 574) on internal:role=button[name="forgot password"i]
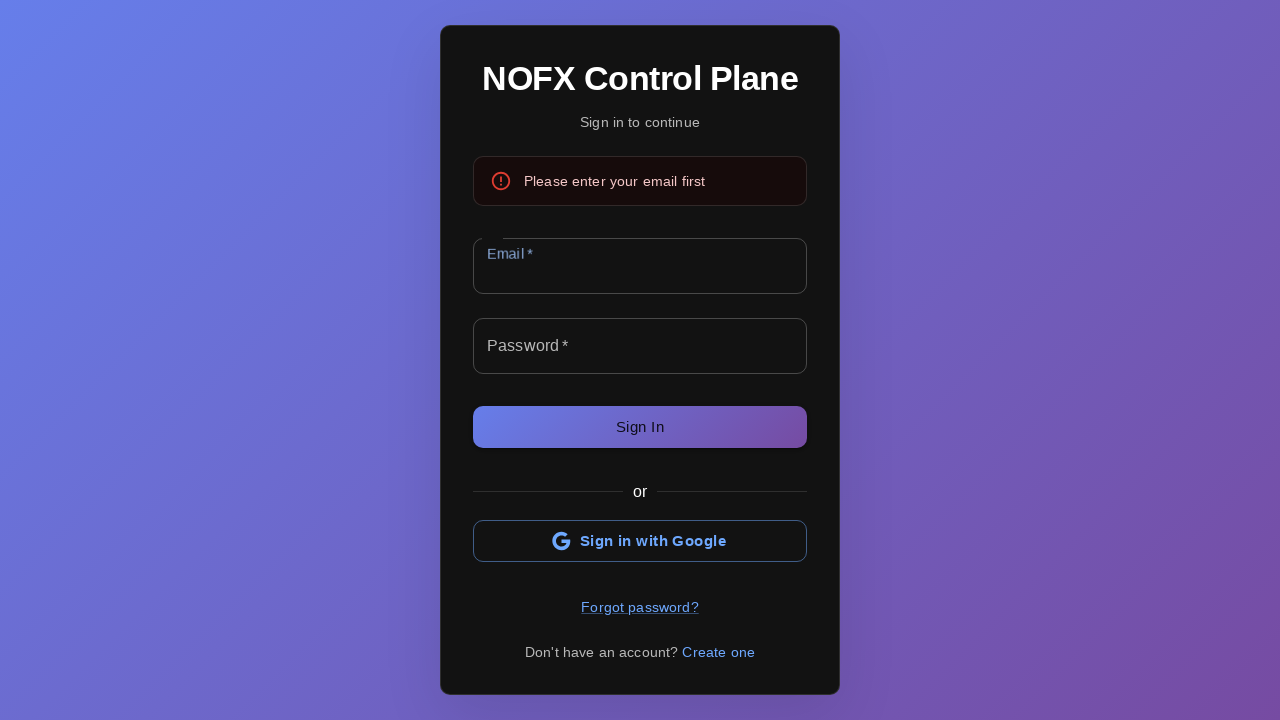

Waited for password reset form to transition
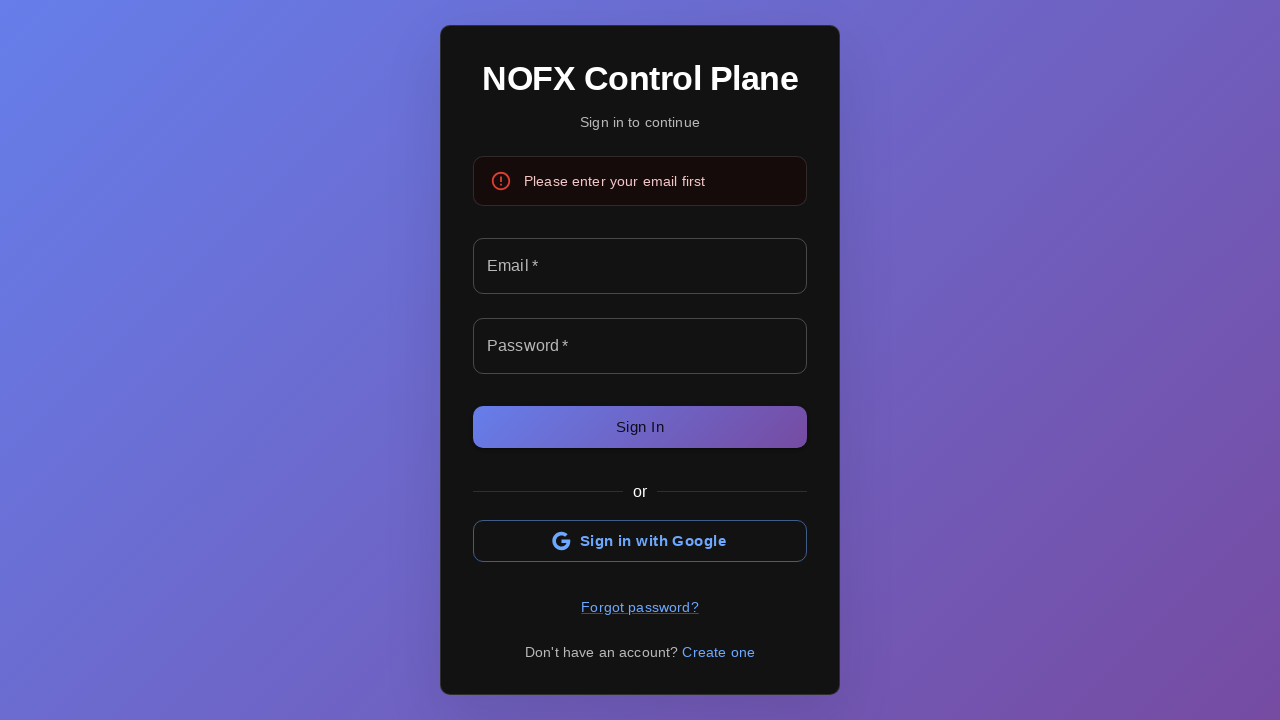

Located email field in password reset form
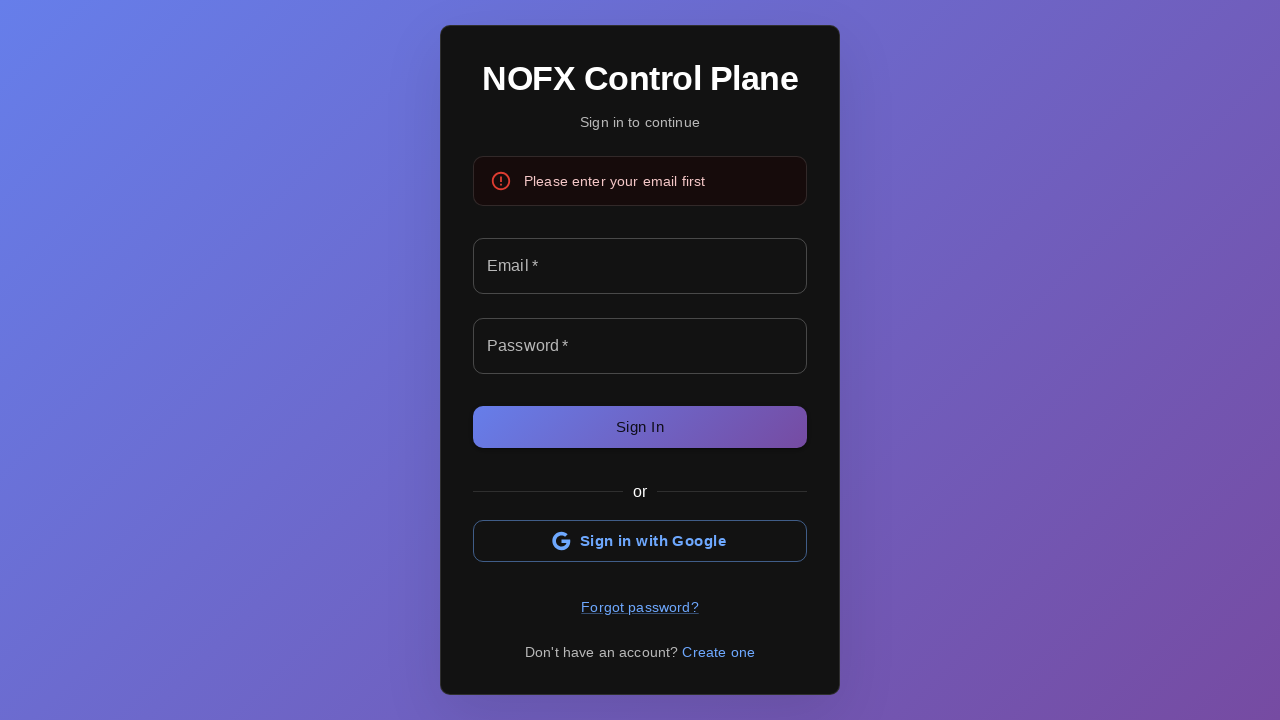

Filled email field with 'resettest@example.com' on internal:label="email"i
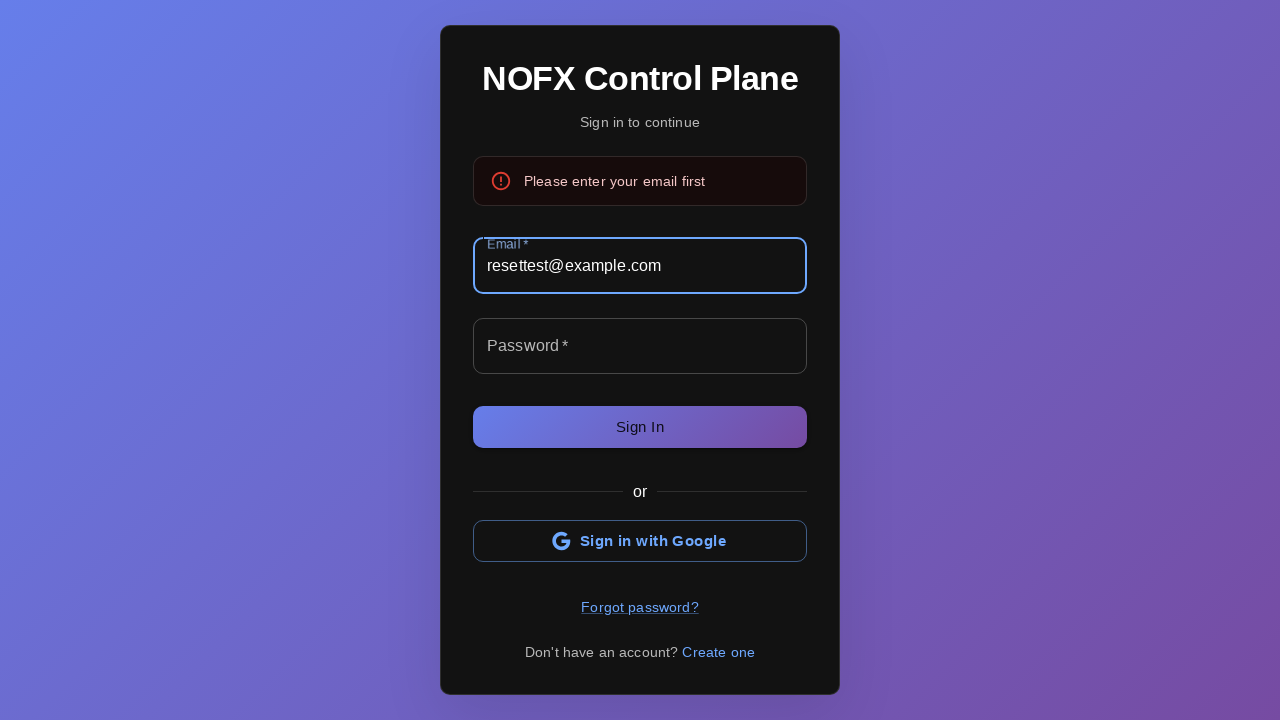

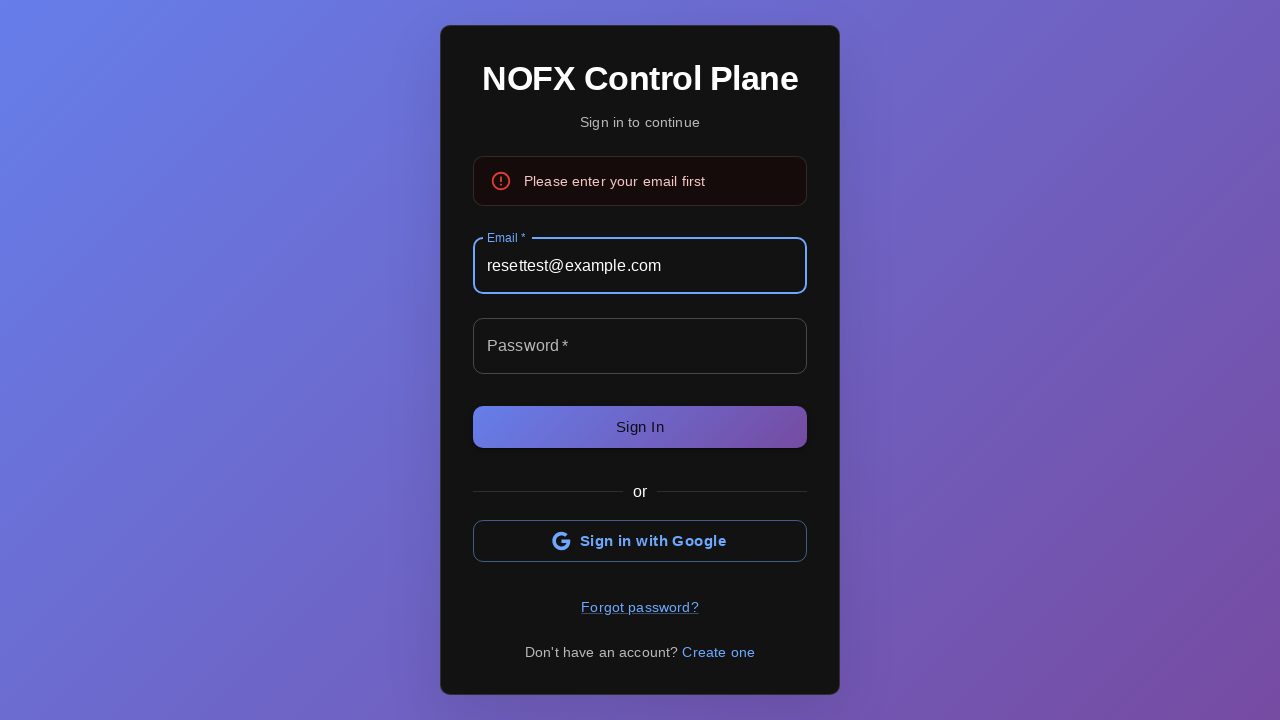